Tests React Semantic UI searchable dropdown by typing country names and using keyboard navigation

Starting URL: https://react.semantic-ui.com/maximize/dropdown-example-search-selection/

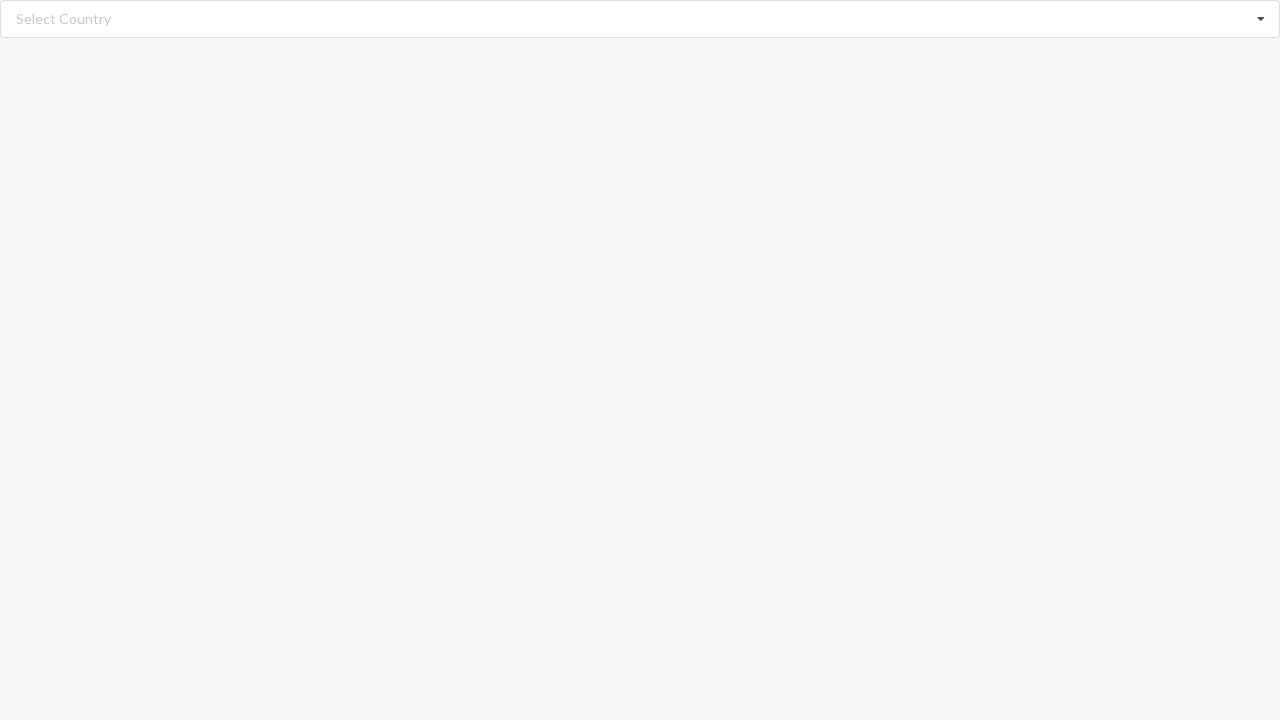

Typed 'Algeria' in the searchable dropdown input field on //input[@class='search']
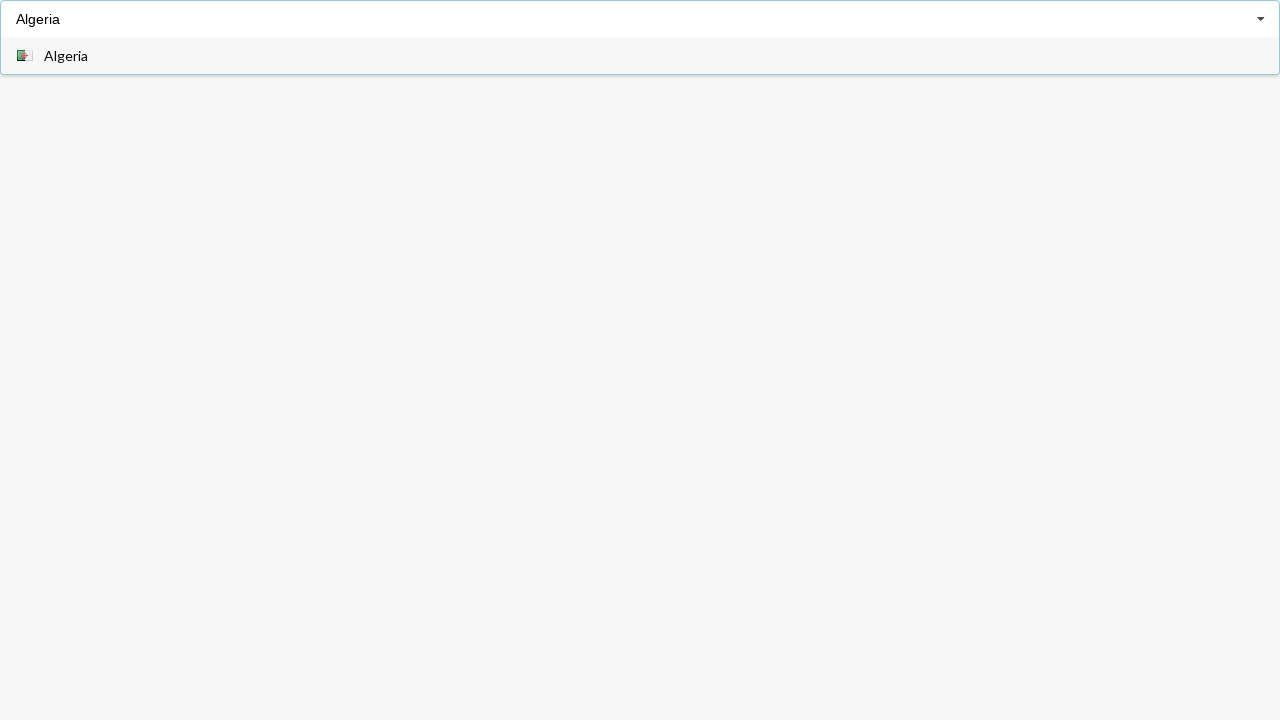

Pressed Tab key to select 'Algeria' from dropdown
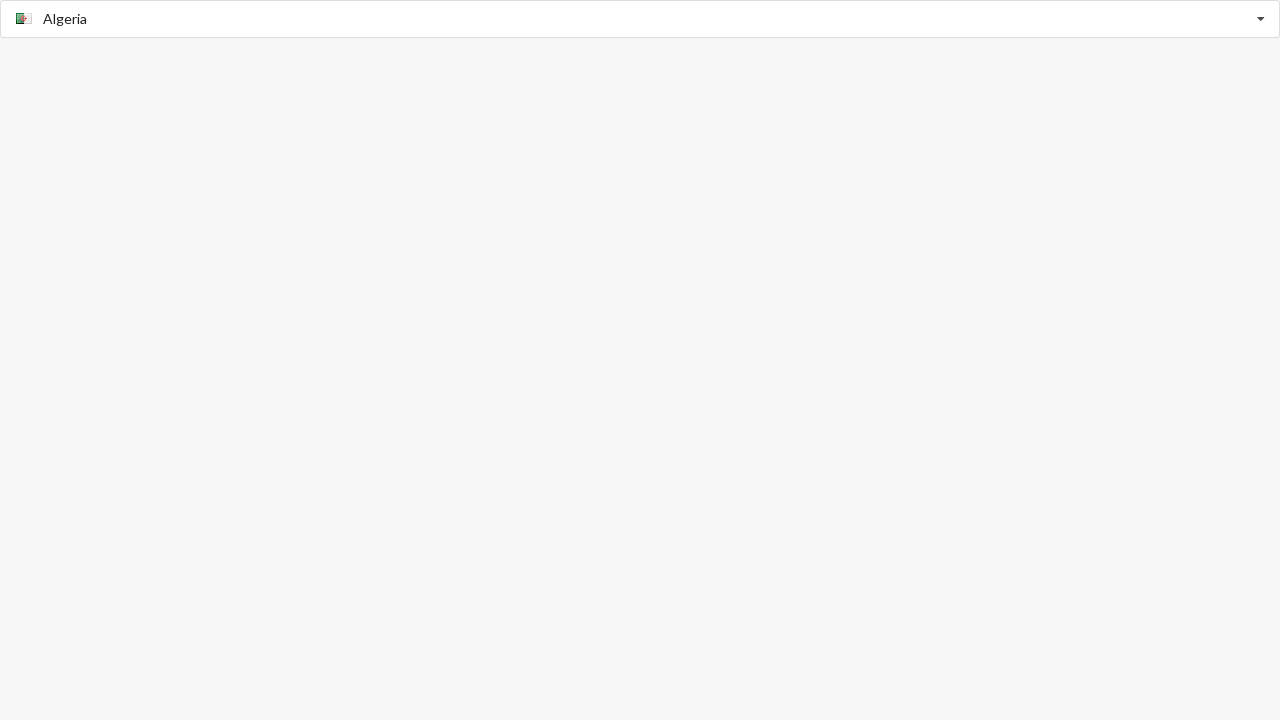

Typed 'Belgium' in the searchable dropdown input field on //input[@class='search']
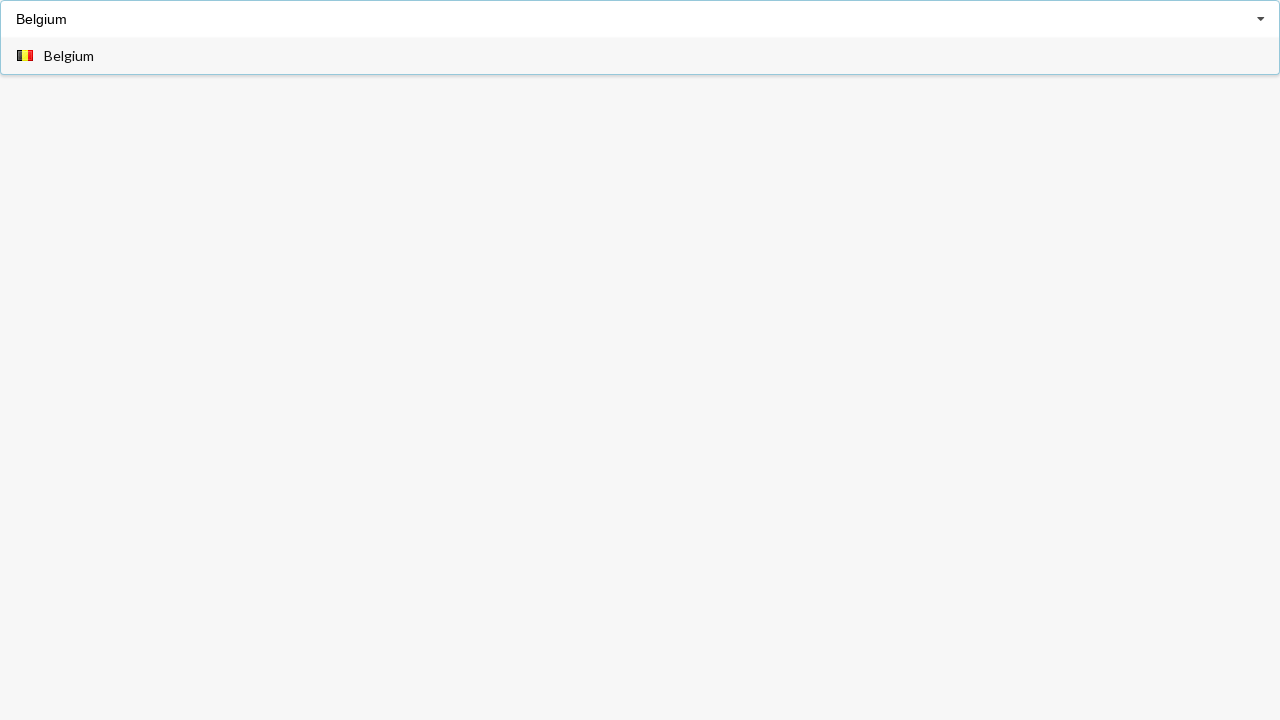

Pressed Tab key to select 'Belgium' from dropdown
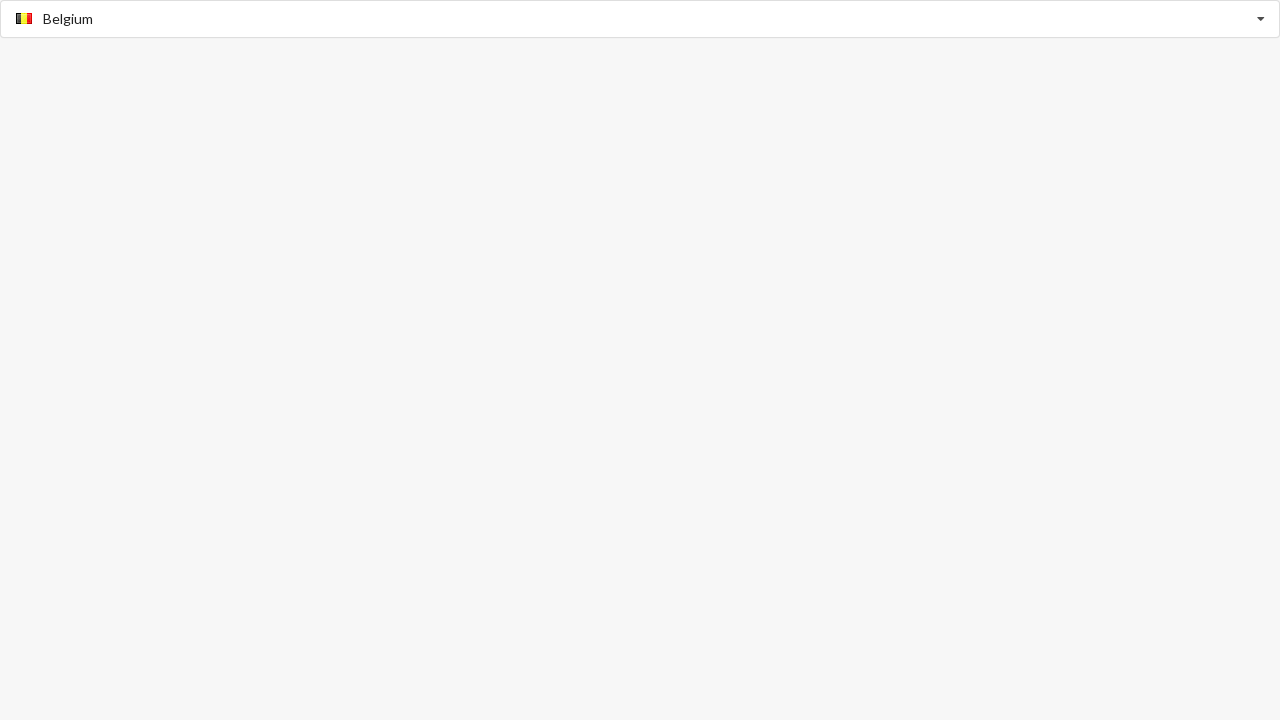

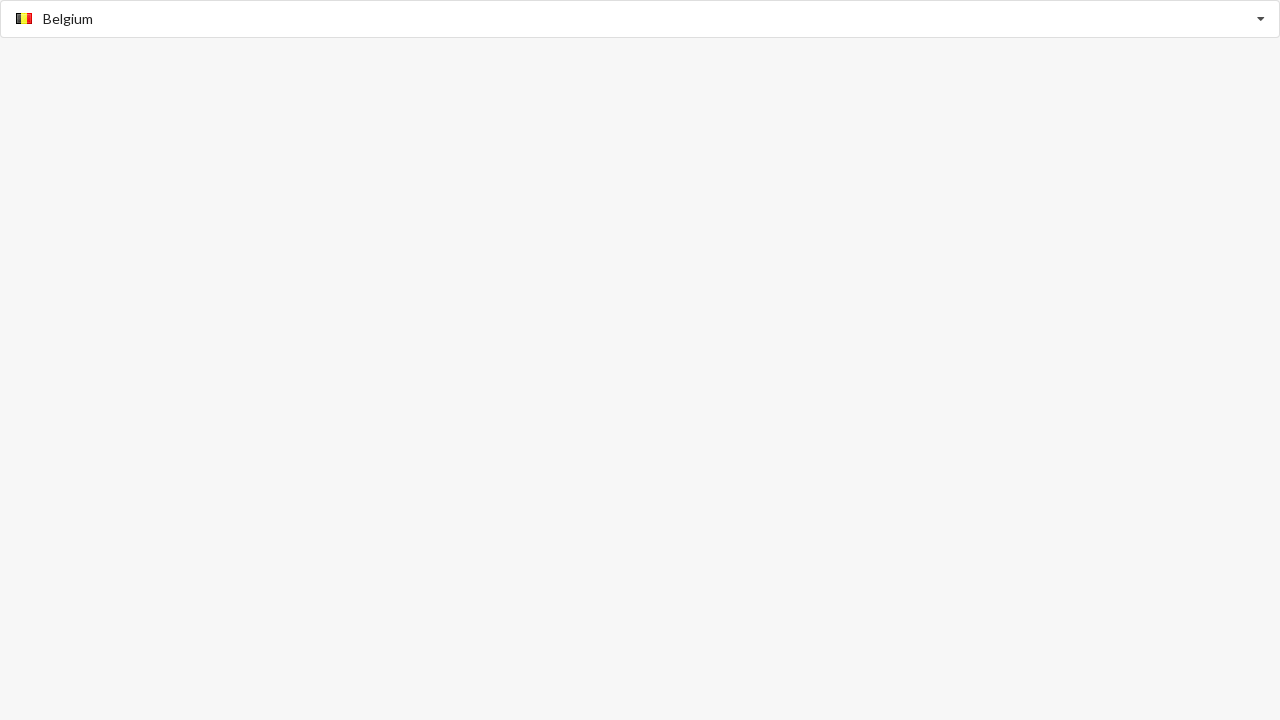